Tests frame handling by switching between multiple frames, clicking buttons within frames, and navigating nested frames

Starting URL: https://leafground.com/frame.xhtml

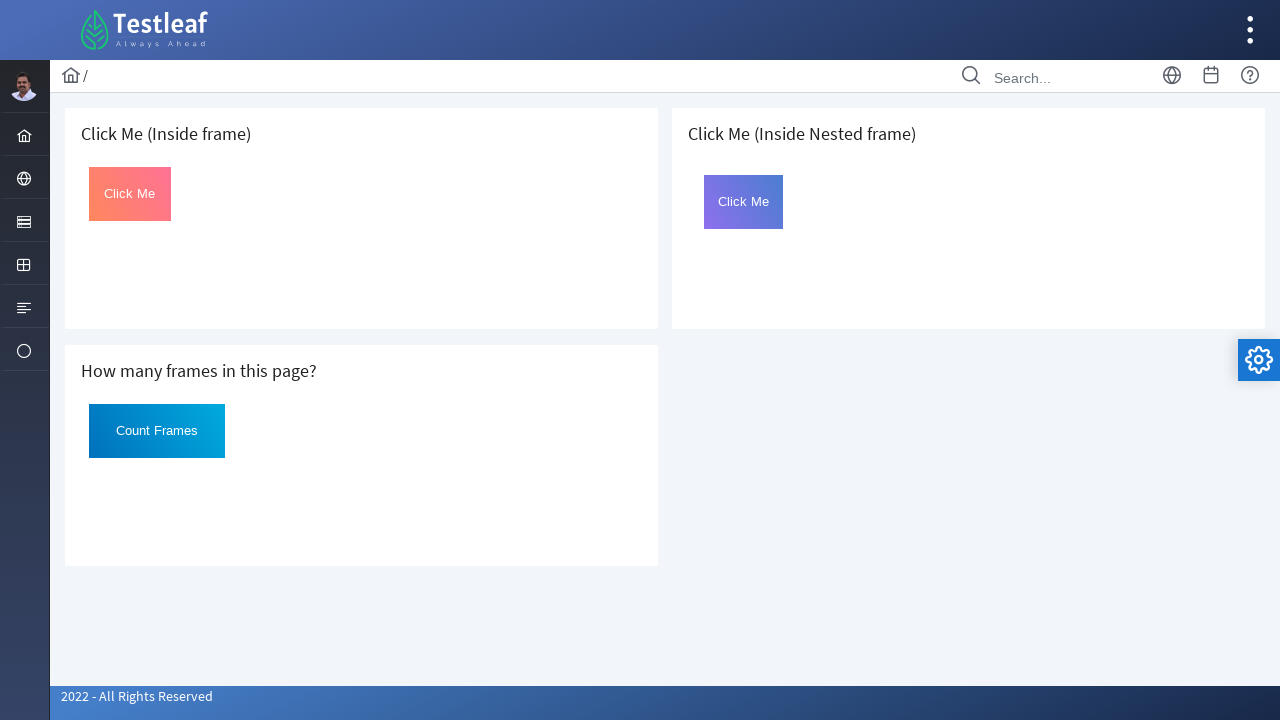

Clicked button in first frame at (130, 194) on iframe >> nth=0 >> internal:control=enter-frame >> button#Click
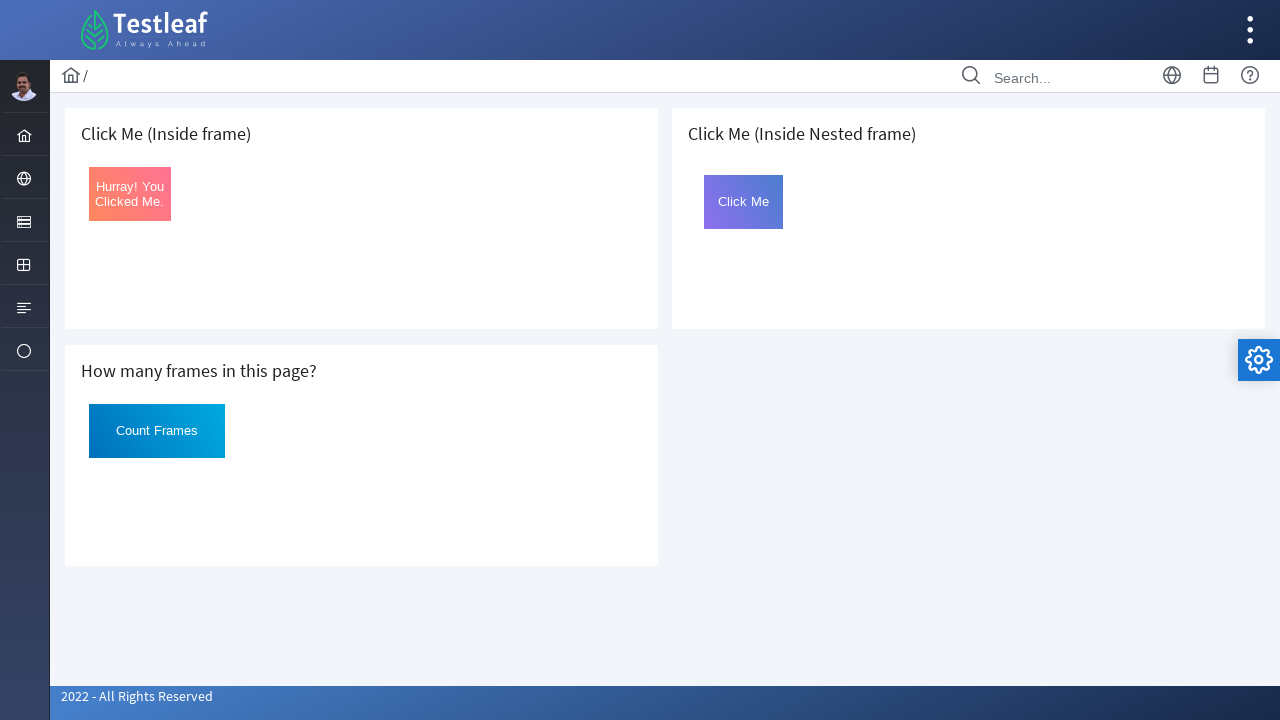

Retrieved button text from first frame: 'Hurray! You Clicked Me.'
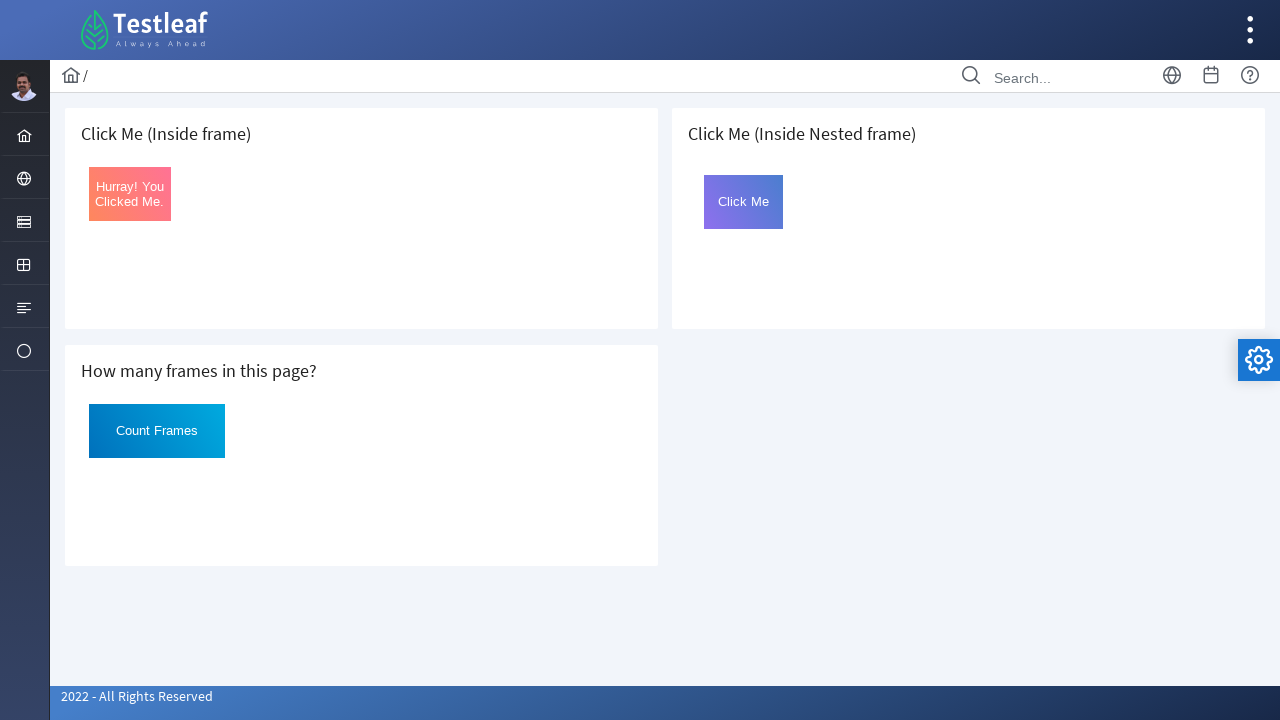

Retrieved 'Count Frames' button text from second frame: 'Count Frames'
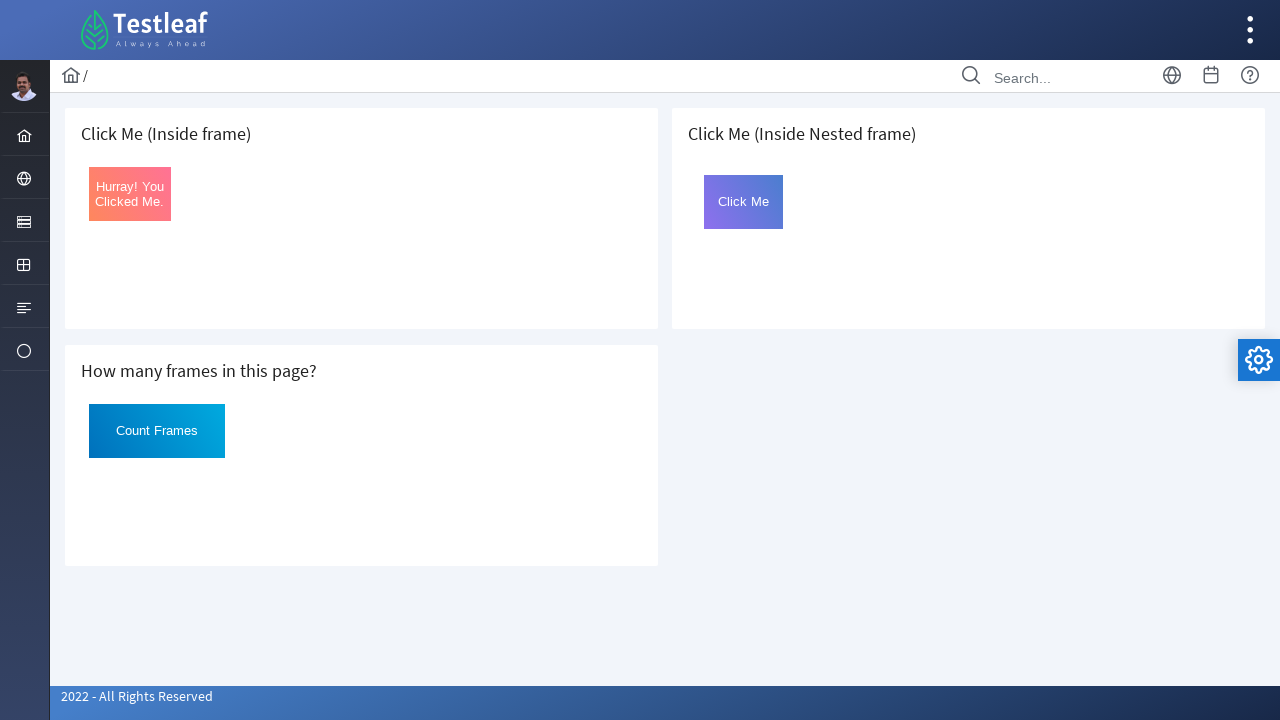

Counted total number of frames on page: 3
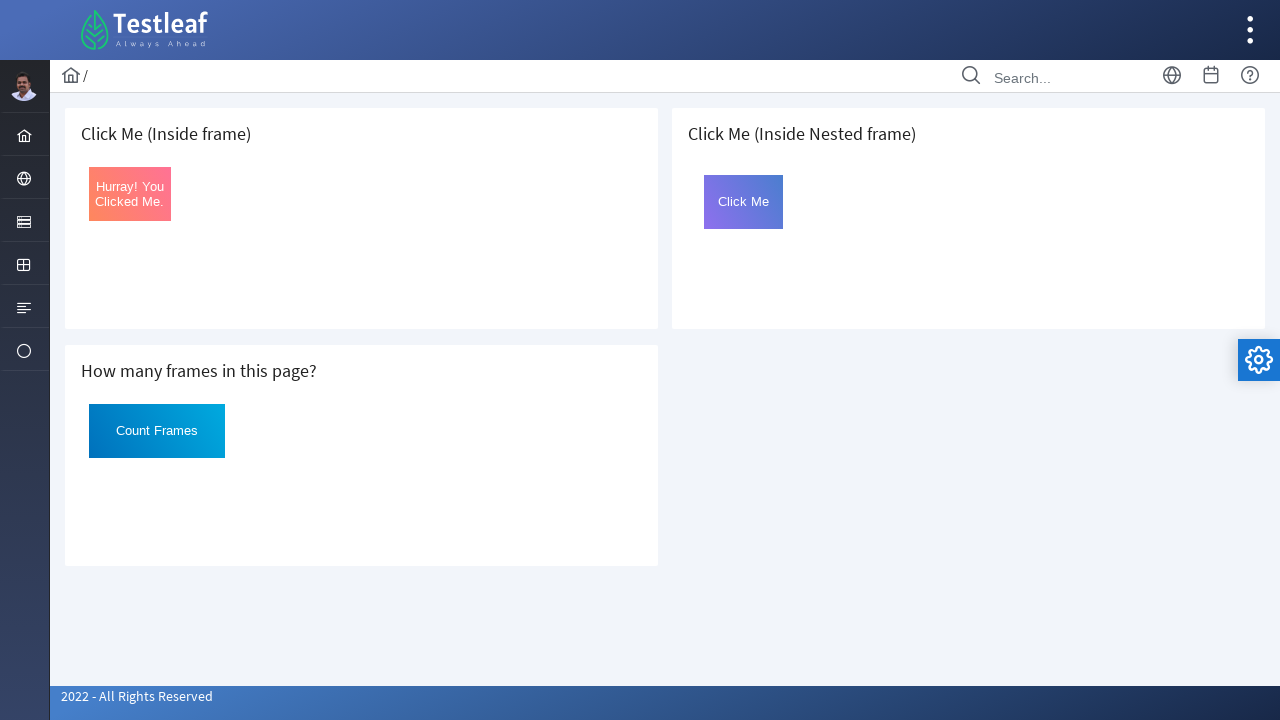

Located third frame
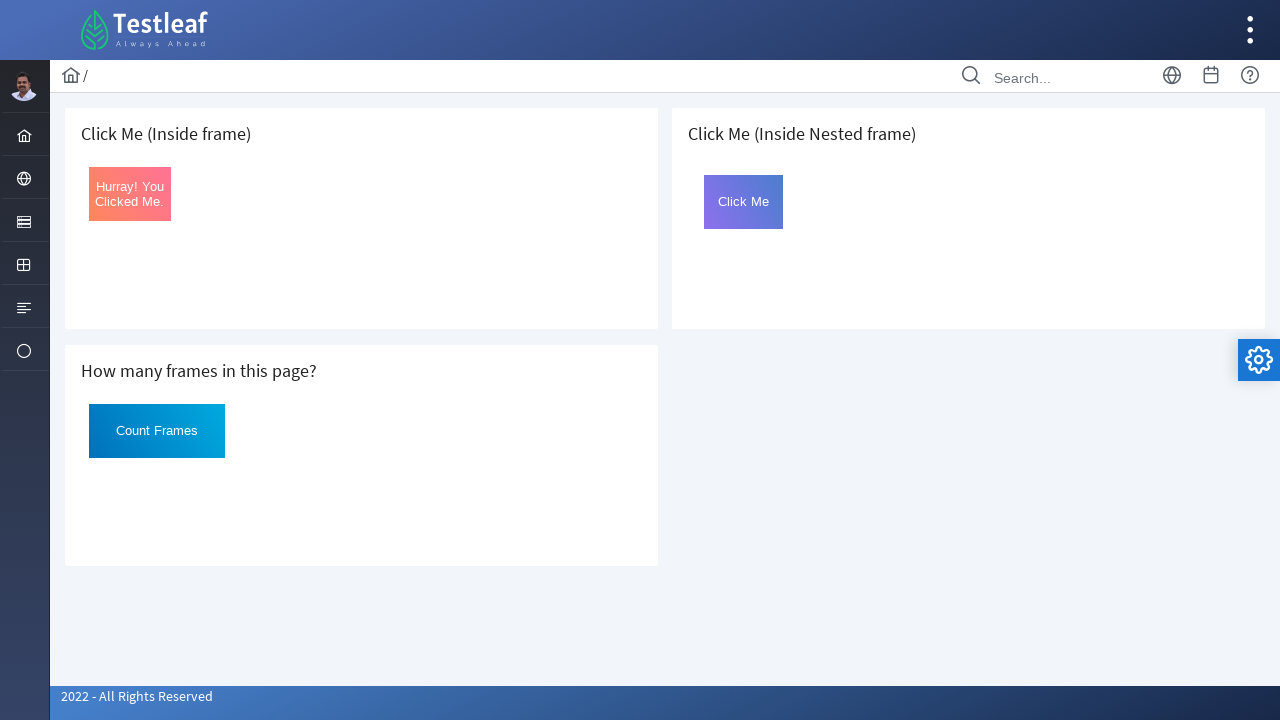

Located nested frame within third frame
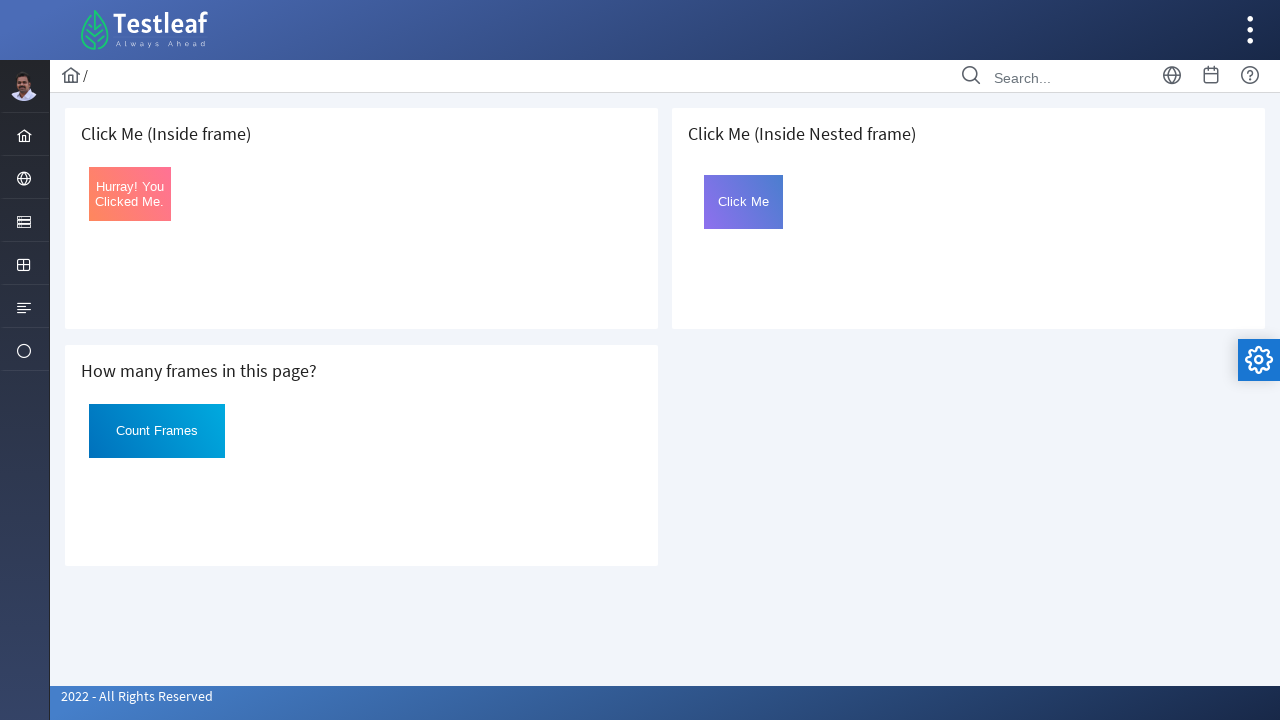

Clicked button in nested frame at (744, 202) on iframe >> nth=2 >> internal:control=enter-frame >> iframe[name='frame2'] >> inte
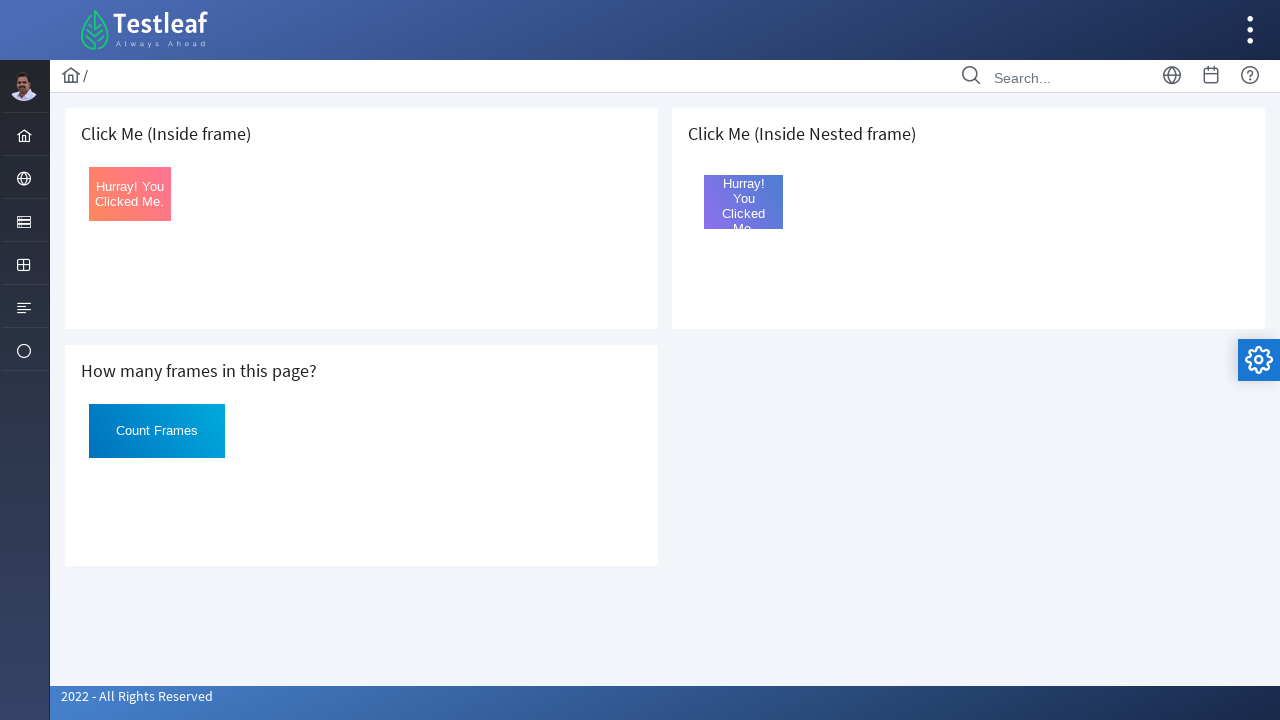

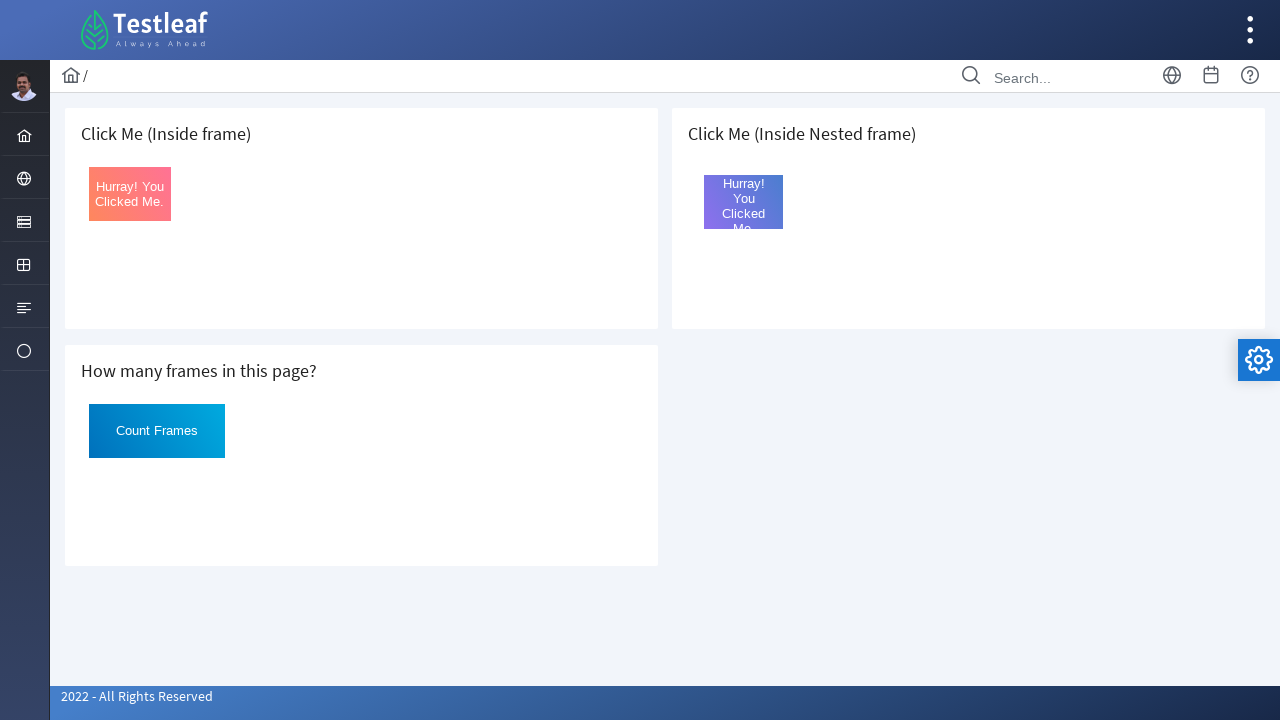